Verifies that the Visa payment logo is displayed on the page

Starting URL: https://www.mts.by/

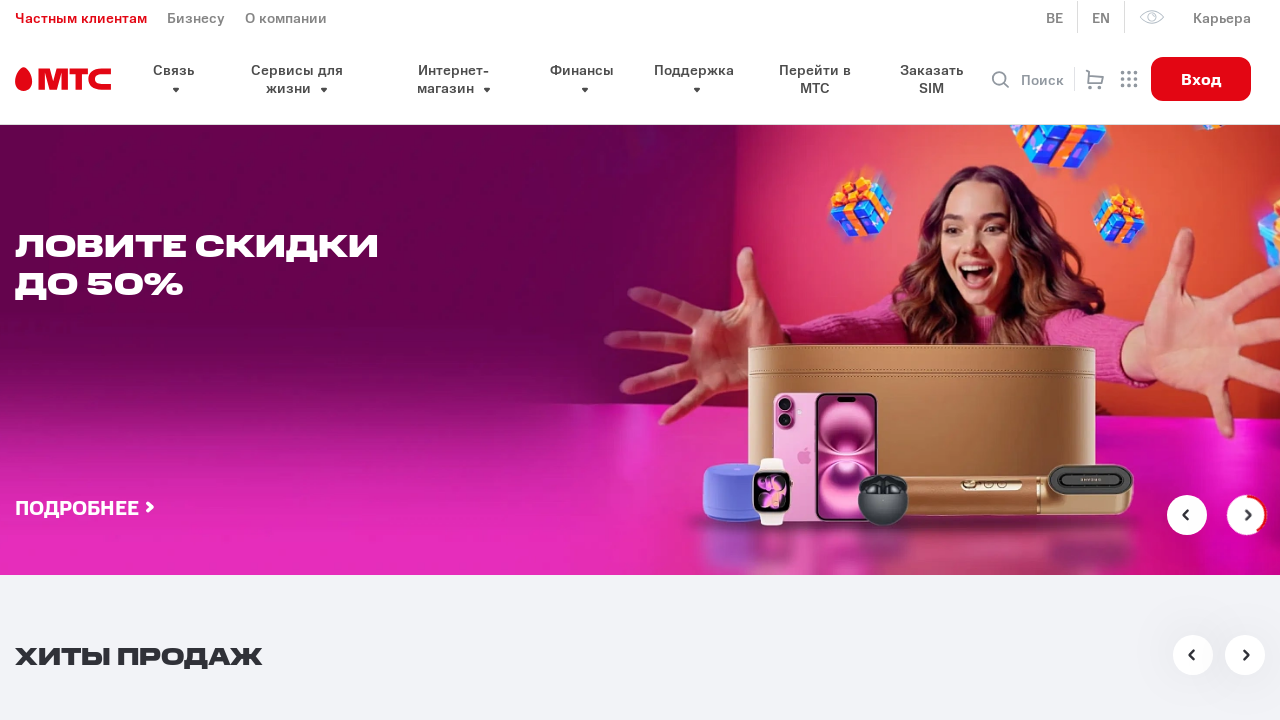

Located Visa logo element using XPath
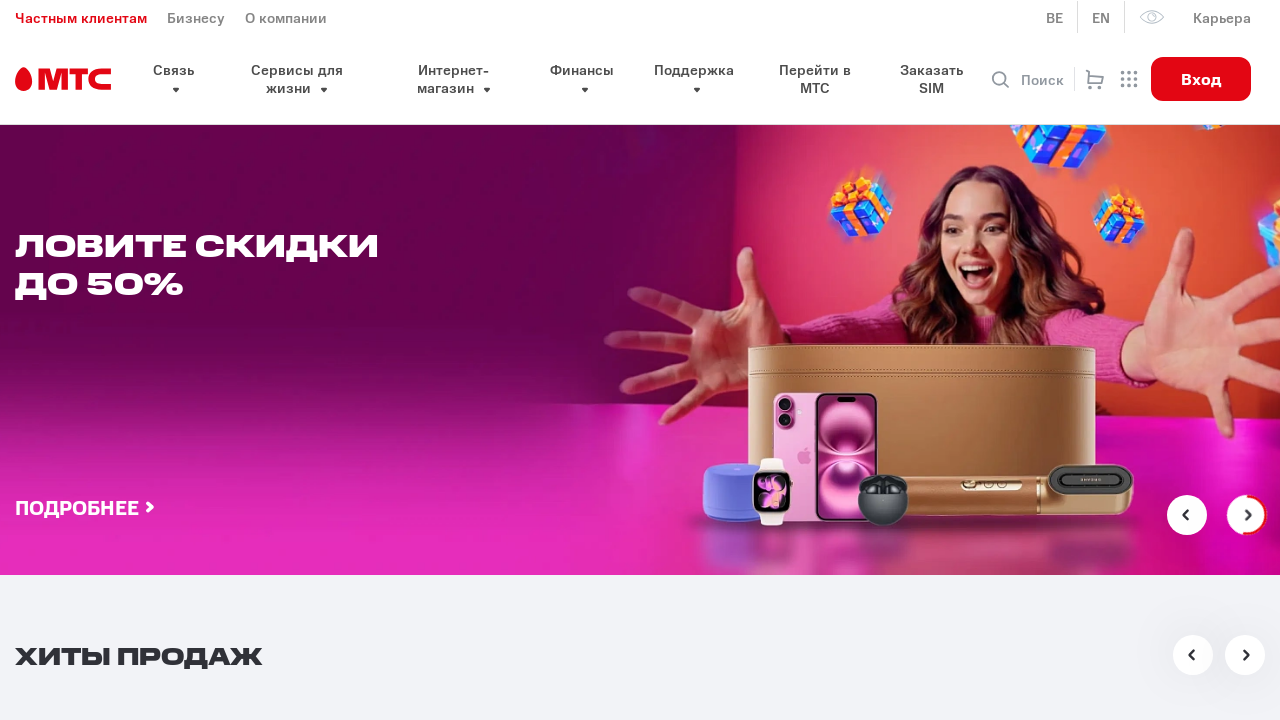

Waited for Visa logo to be available in DOM
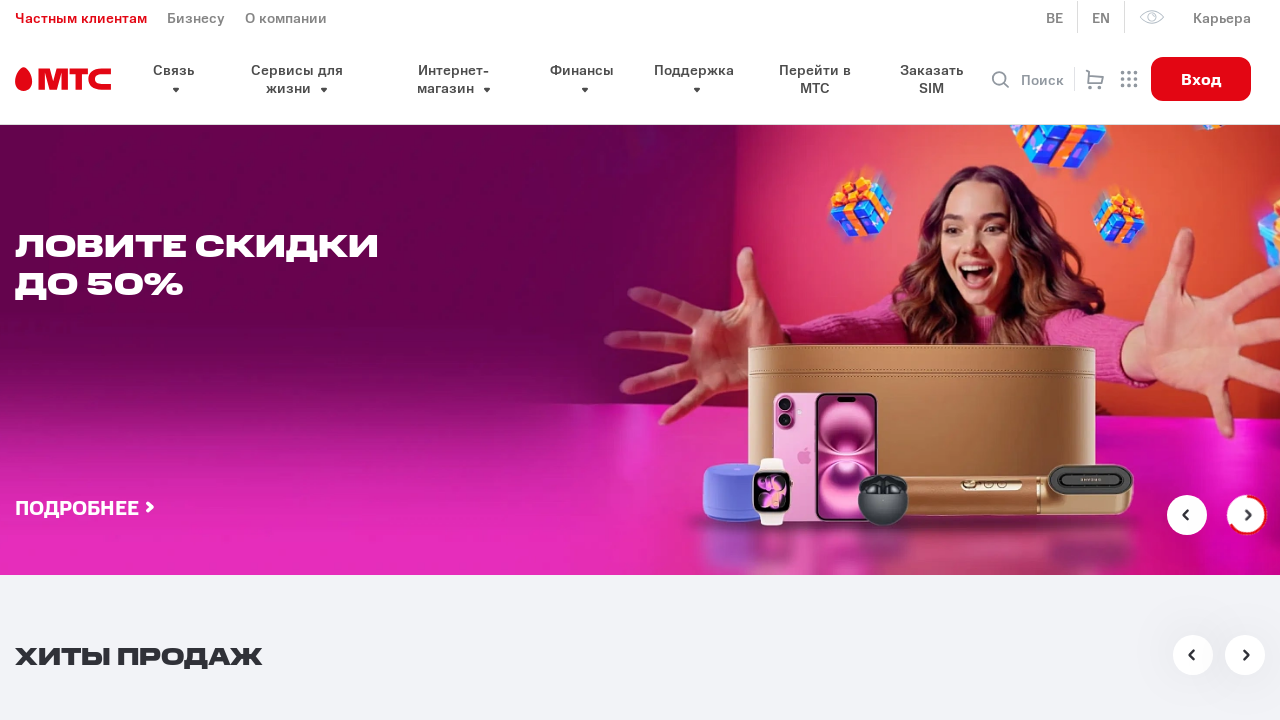

Verified that Visa payment logo is visible on the page
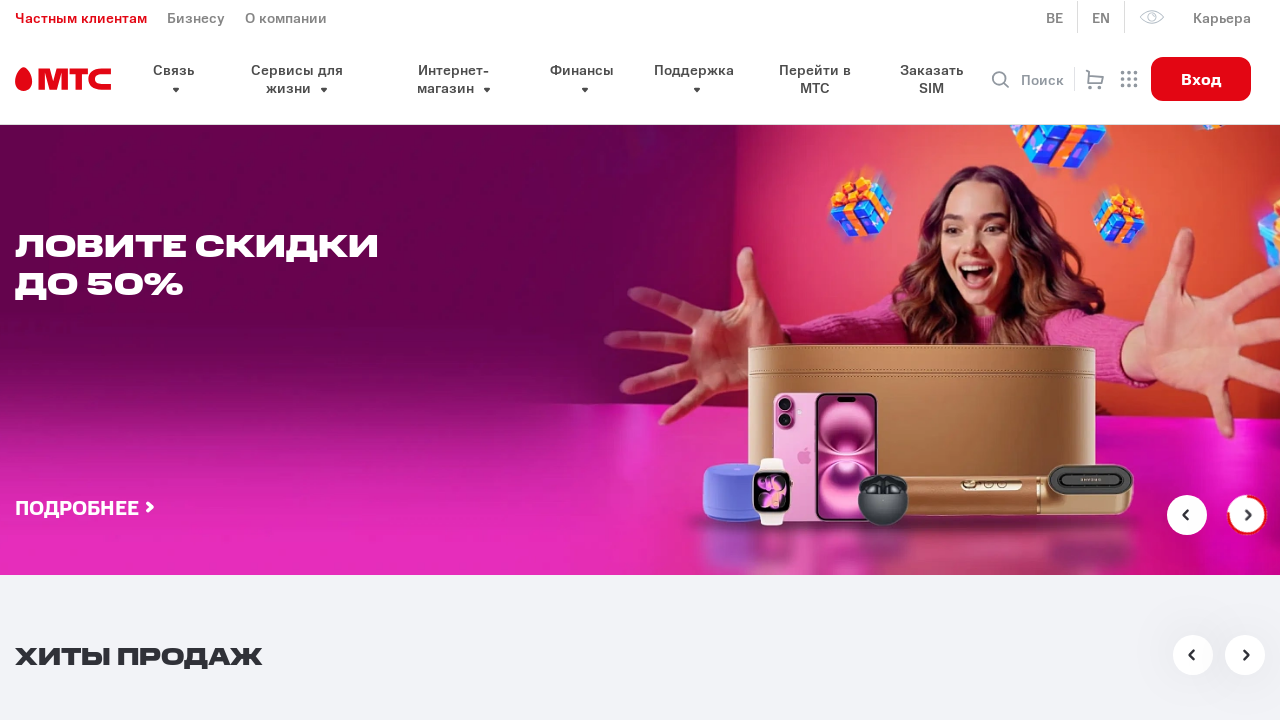

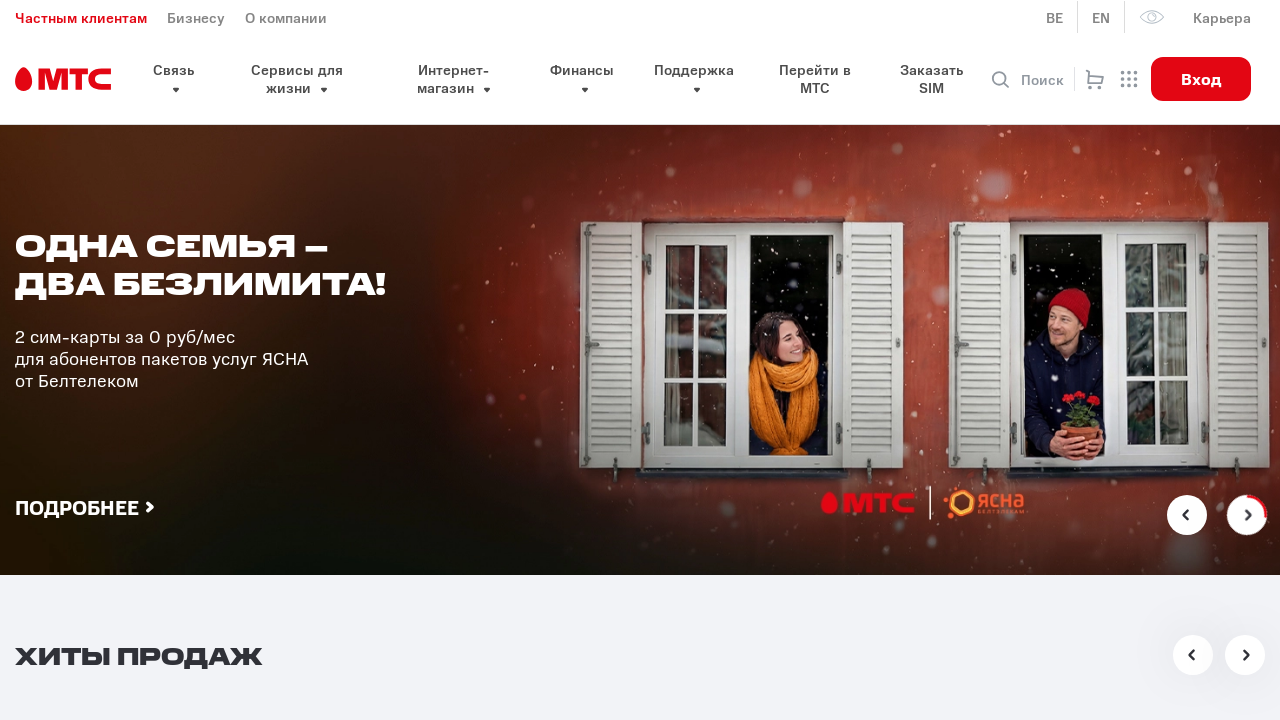